Tests that the RSVP site has a registration form present on the page by checking for an element with id "registrar"

Starting URL: https://treehouse-projects.github.io/selenium-webdriver-intermediate/waits/app/index.html

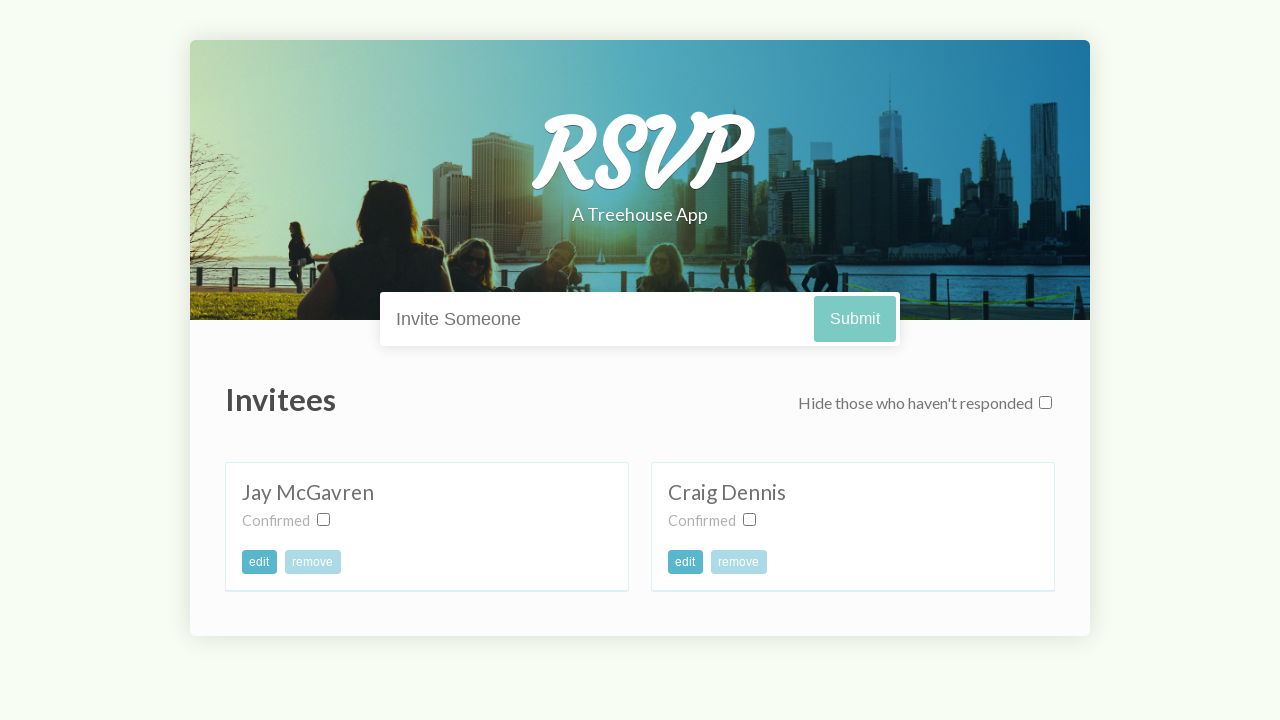

Navigated to RSVP site
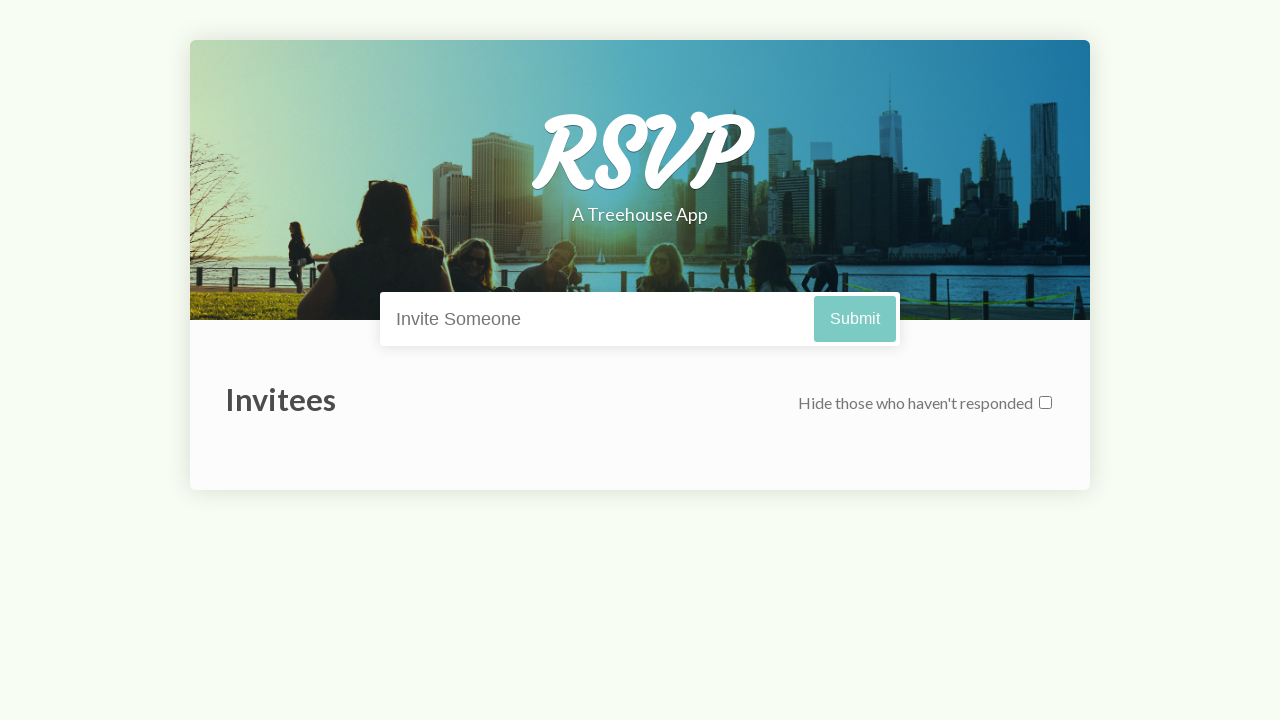

Located registration form element with id 'registrar'
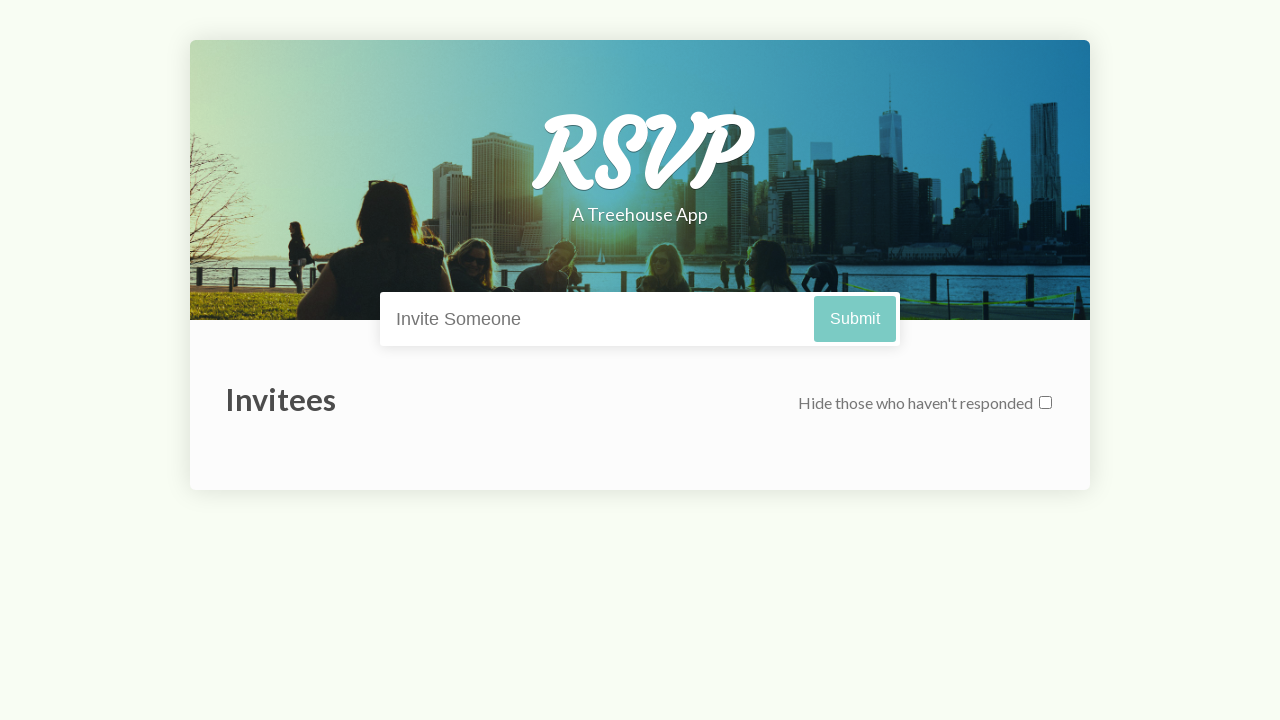

Verified registration form is present on the page
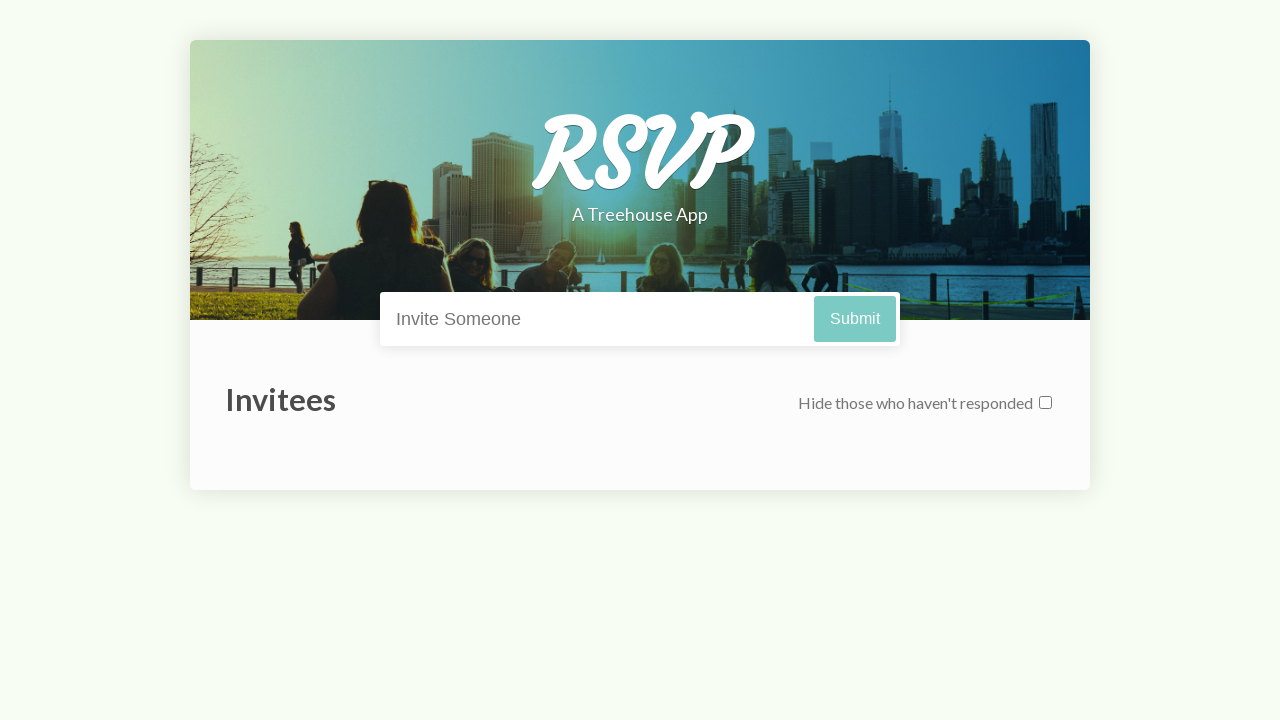

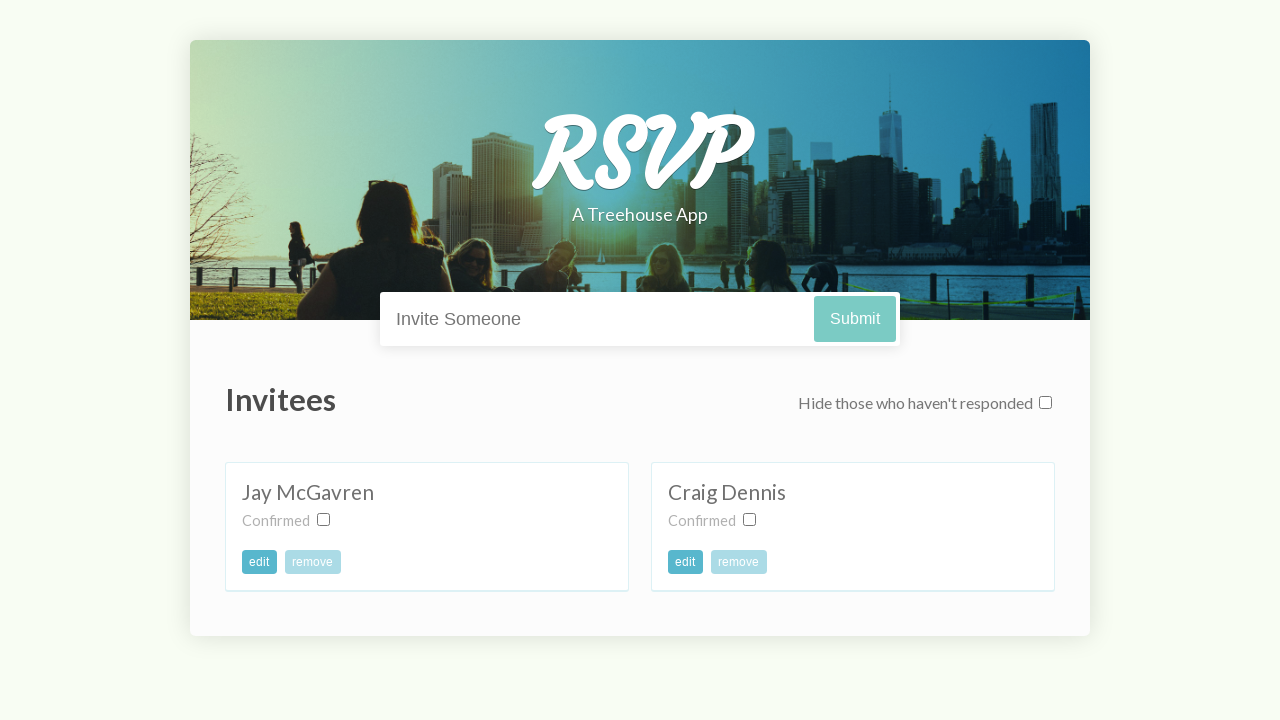